Tests clearing the complete state of all items by checking and unchecking the toggle all checkbox

Starting URL: https://demo.playwright.dev/todomvc

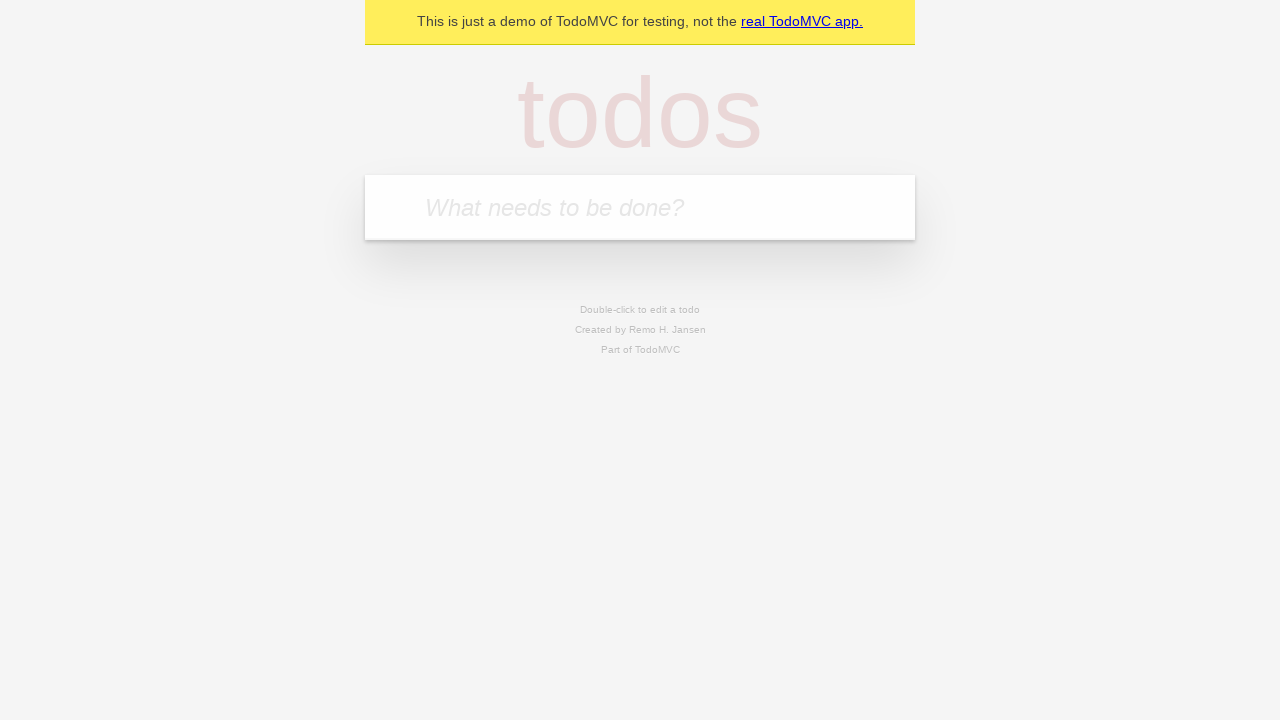

Filled todo input with 'buy some cheese' on internal:attr=[placeholder="What needs to be done?"i]
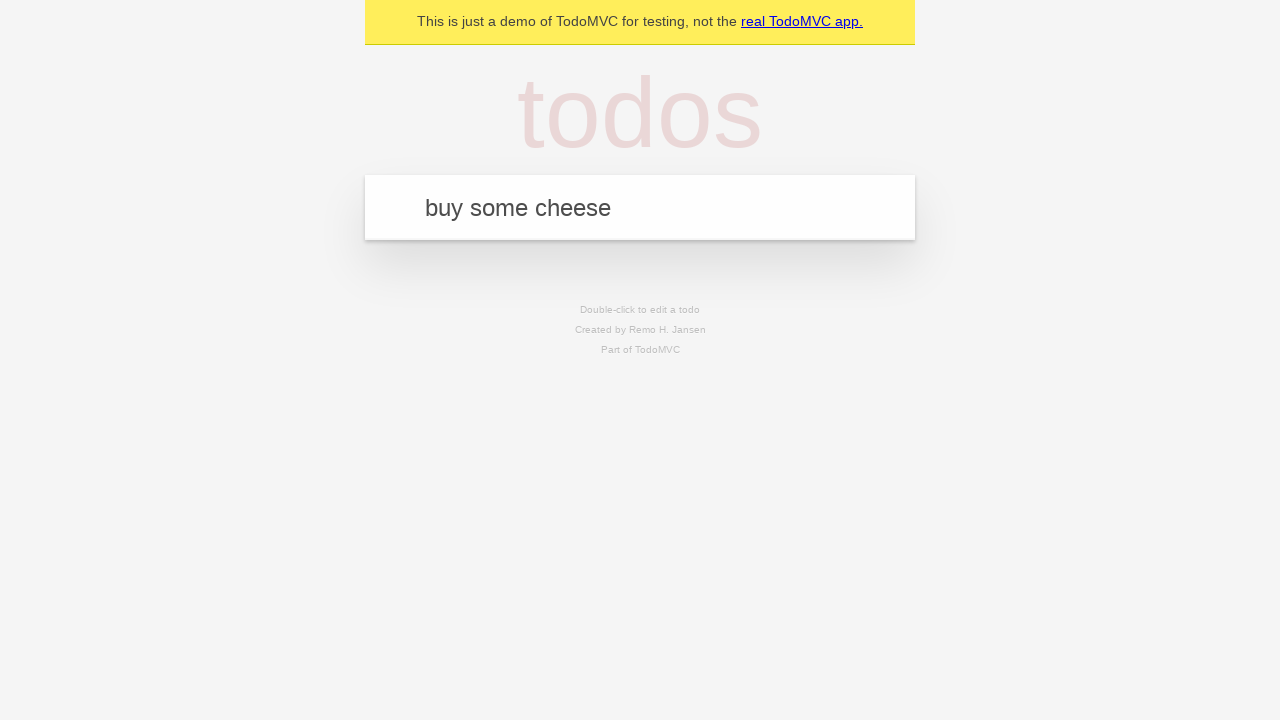

Pressed Enter to create first todo on internal:attr=[placeholder="What needs to be done?"i]
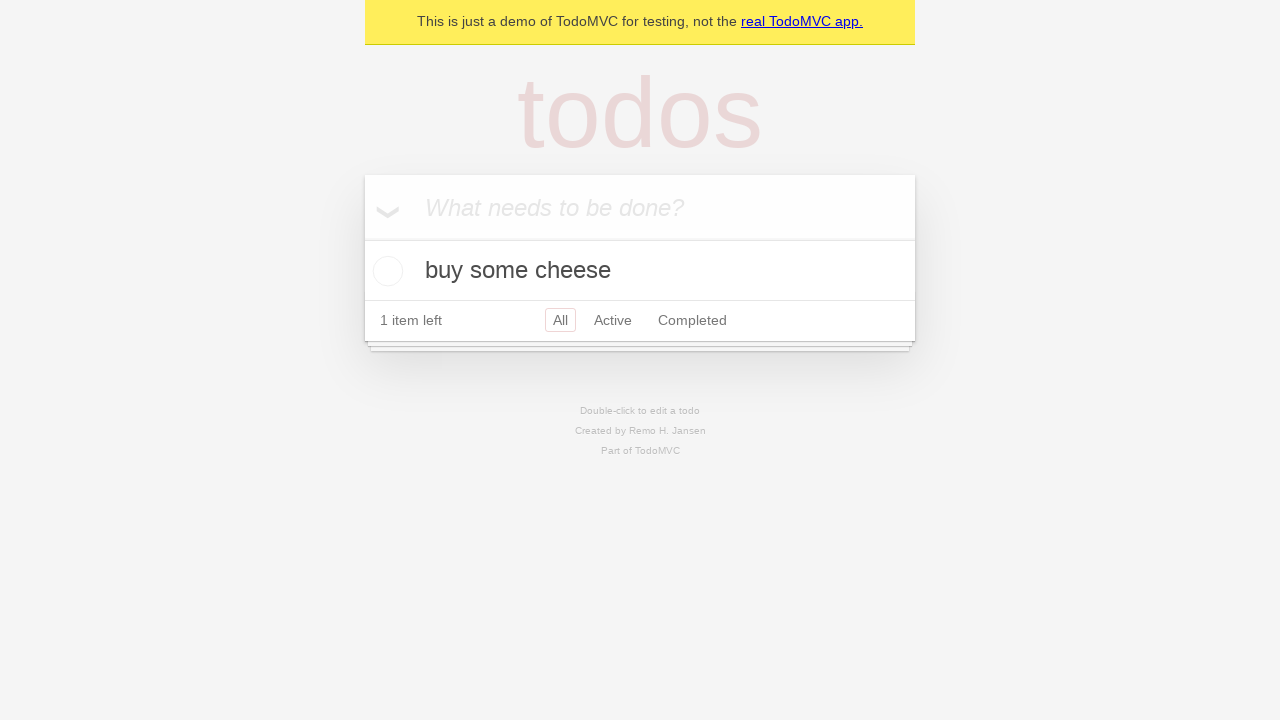

Filled todo input with 'feed the cat' on internal:attr=[placeholder="What needs to be done?"i]
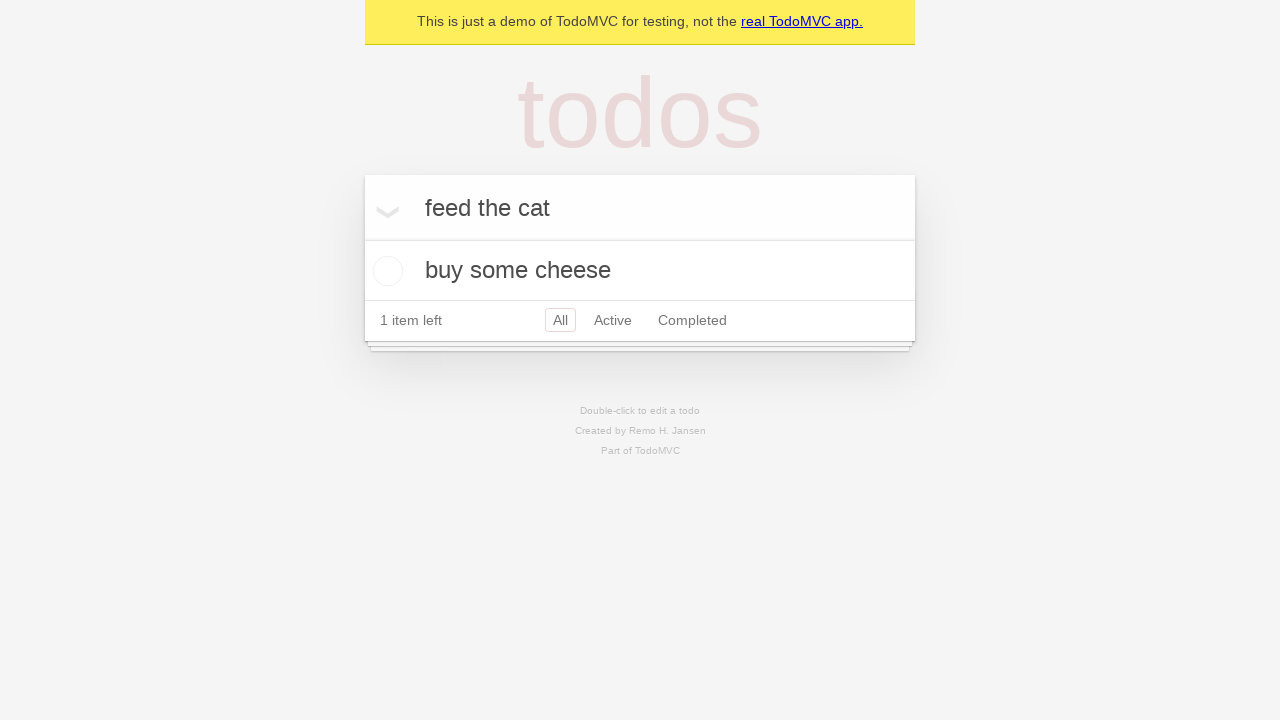

Pressed Enter to create second todo on internal:attr=[placeholder="What needs to be done?"i]
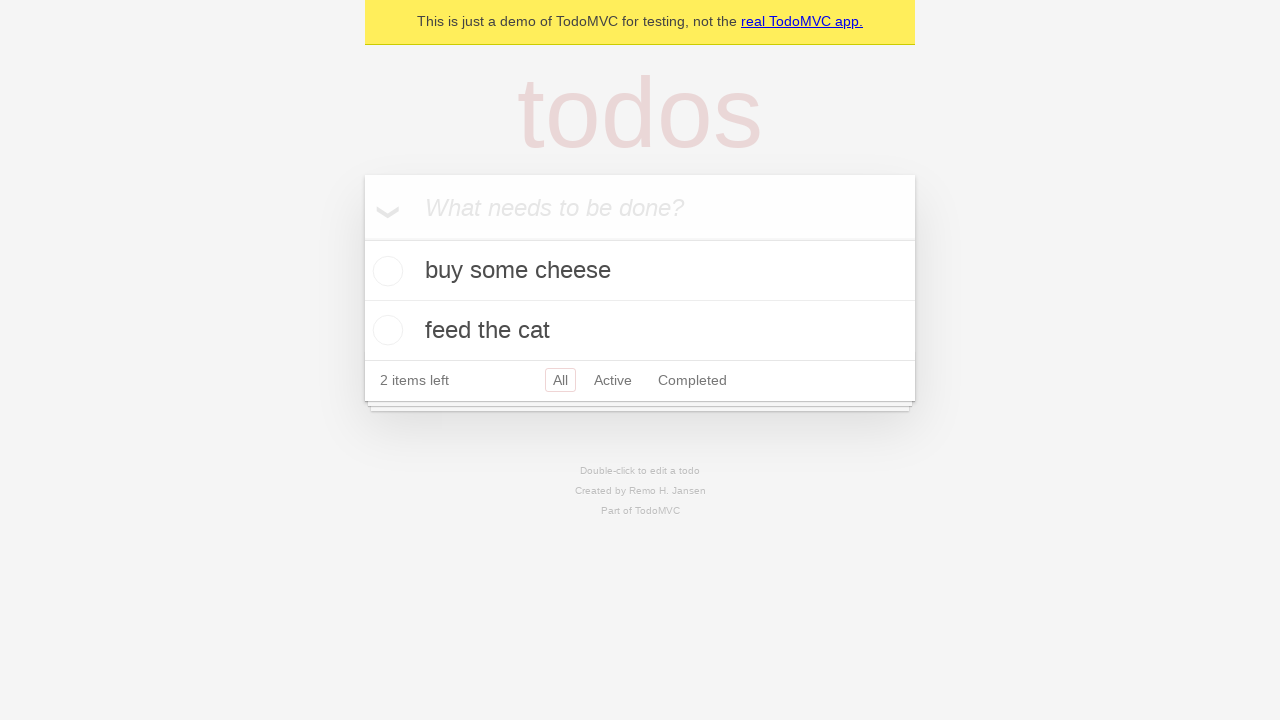

Filled todo input with 'book a doctors appointment' on internal:attr=[placeholder="What needs to be done?"i]
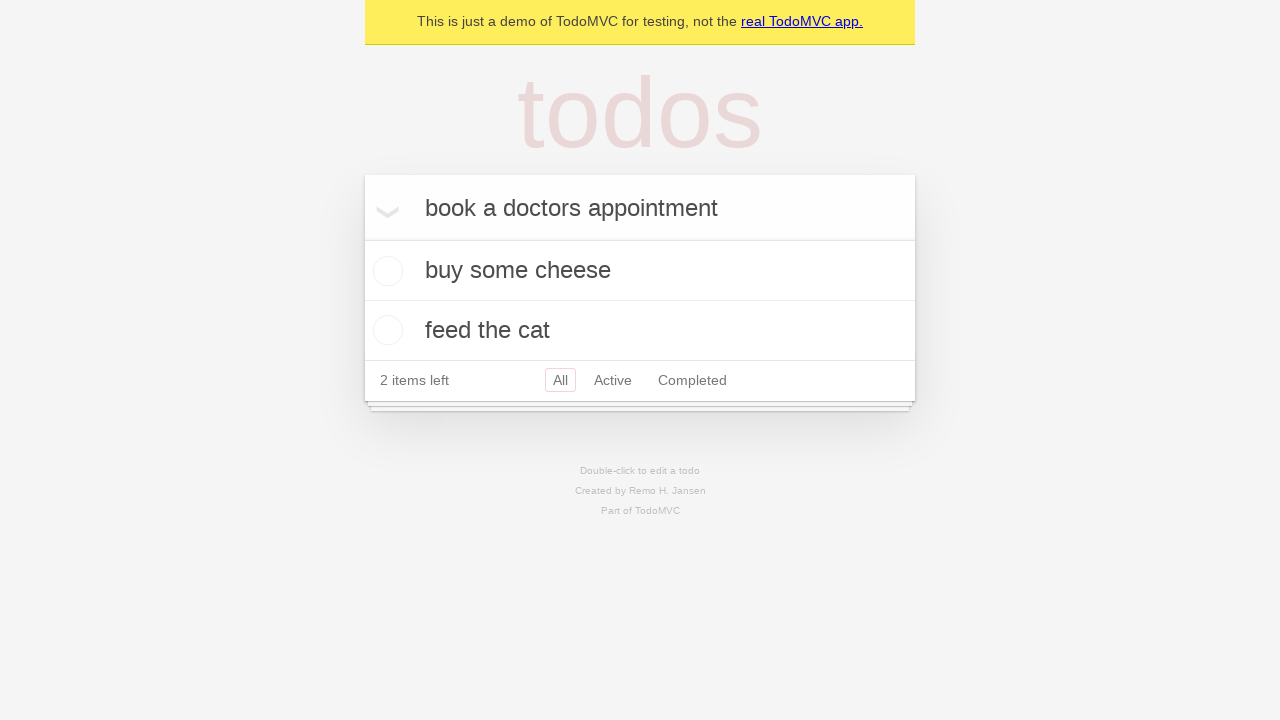

Pressed Enter to create third todo on internal:attr=[placeholder="What needs to be done?"i]
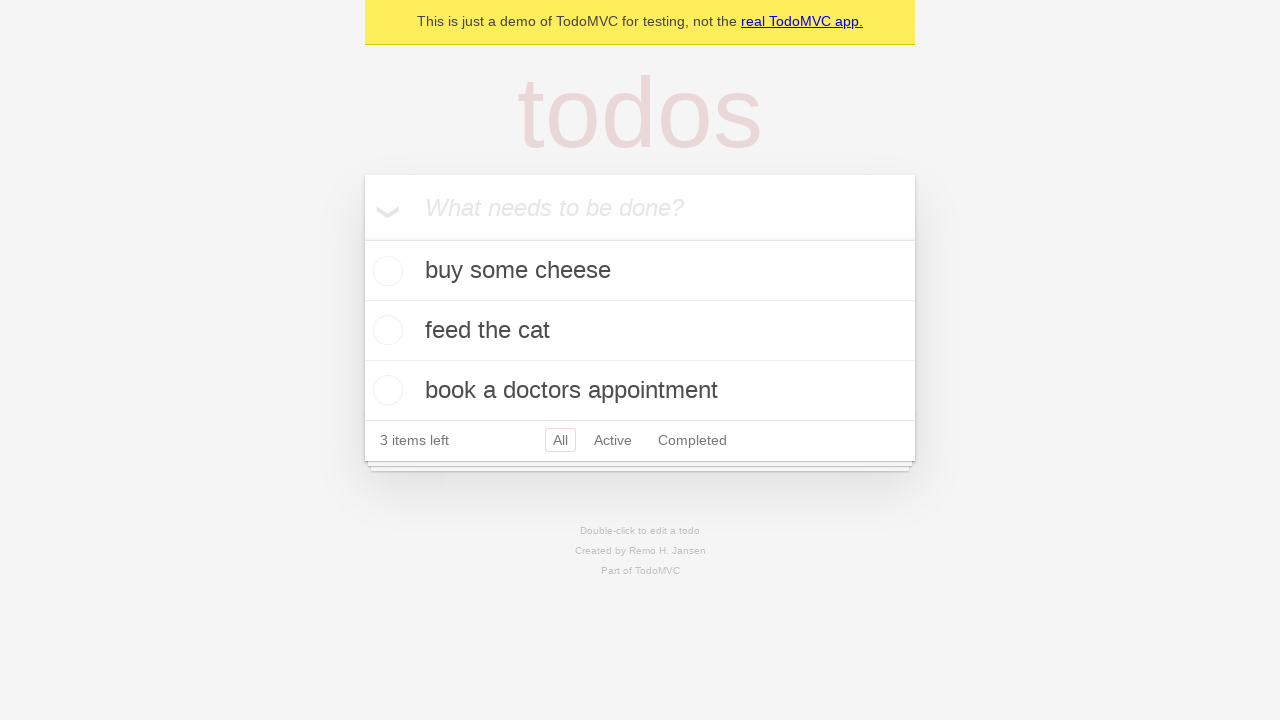

Waited for all todos to be rendered
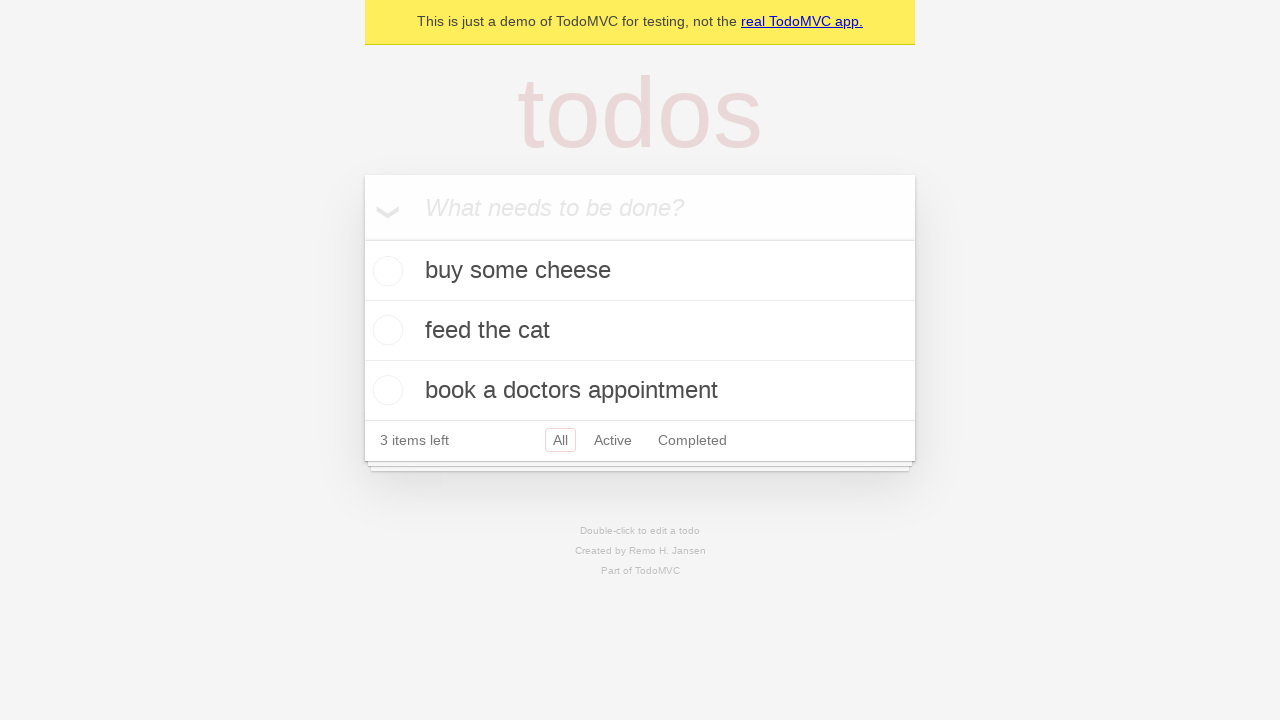

Checked toggle all checkbox to mark all items as complete at (362, 238) on internal:label="Mark all as complete"i
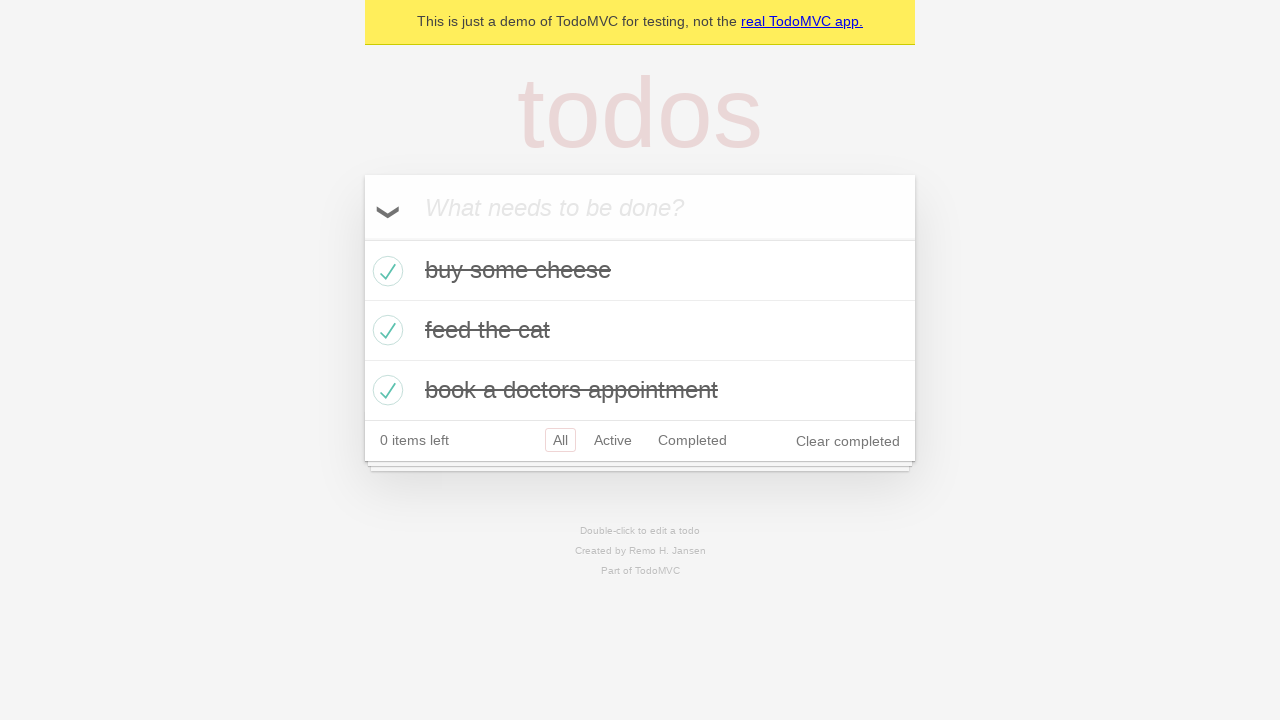

Unchecked toggle all checkbox to clear complete state of all items at (362, 238) on internal:label="Mark all as complete"i
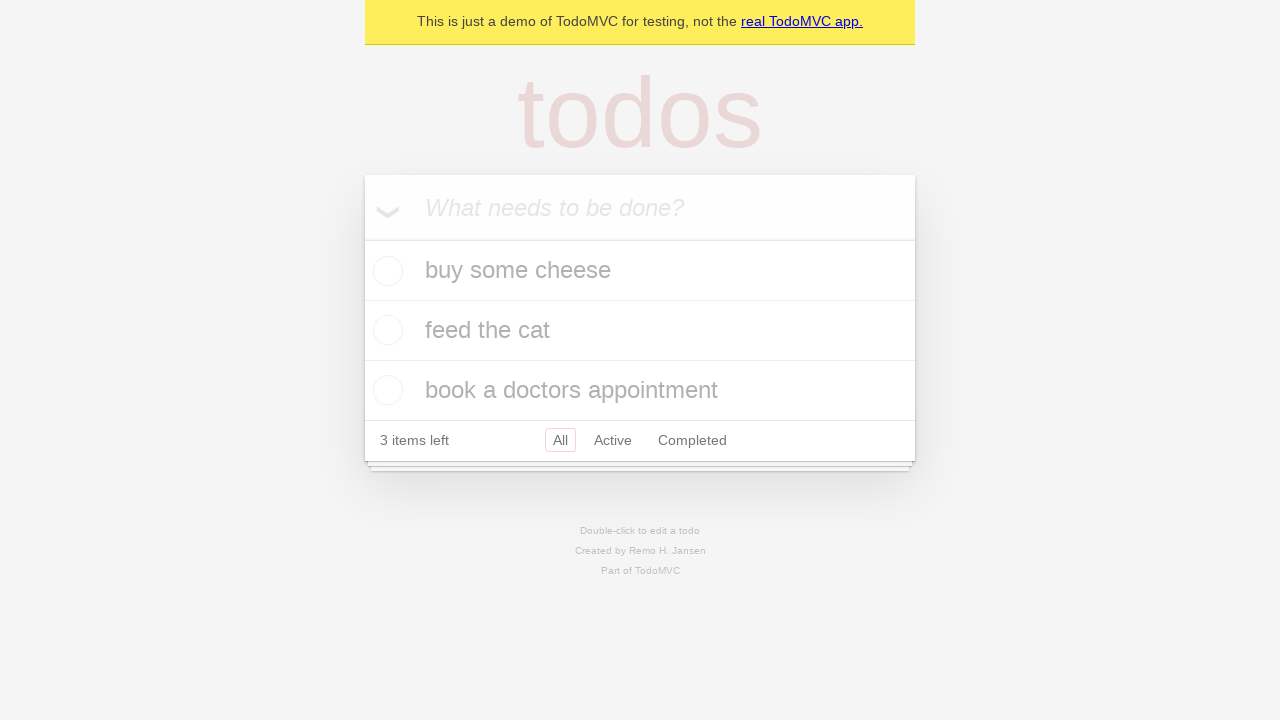

Waited 500ms for state change to complete
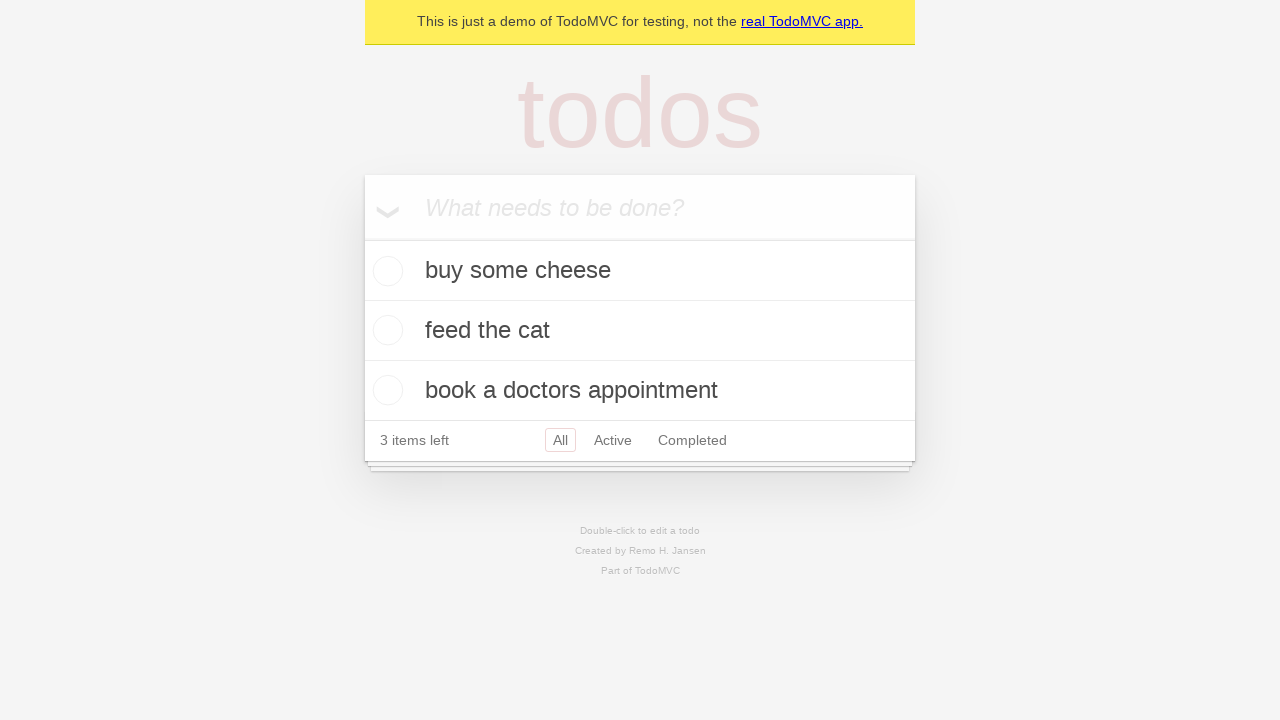

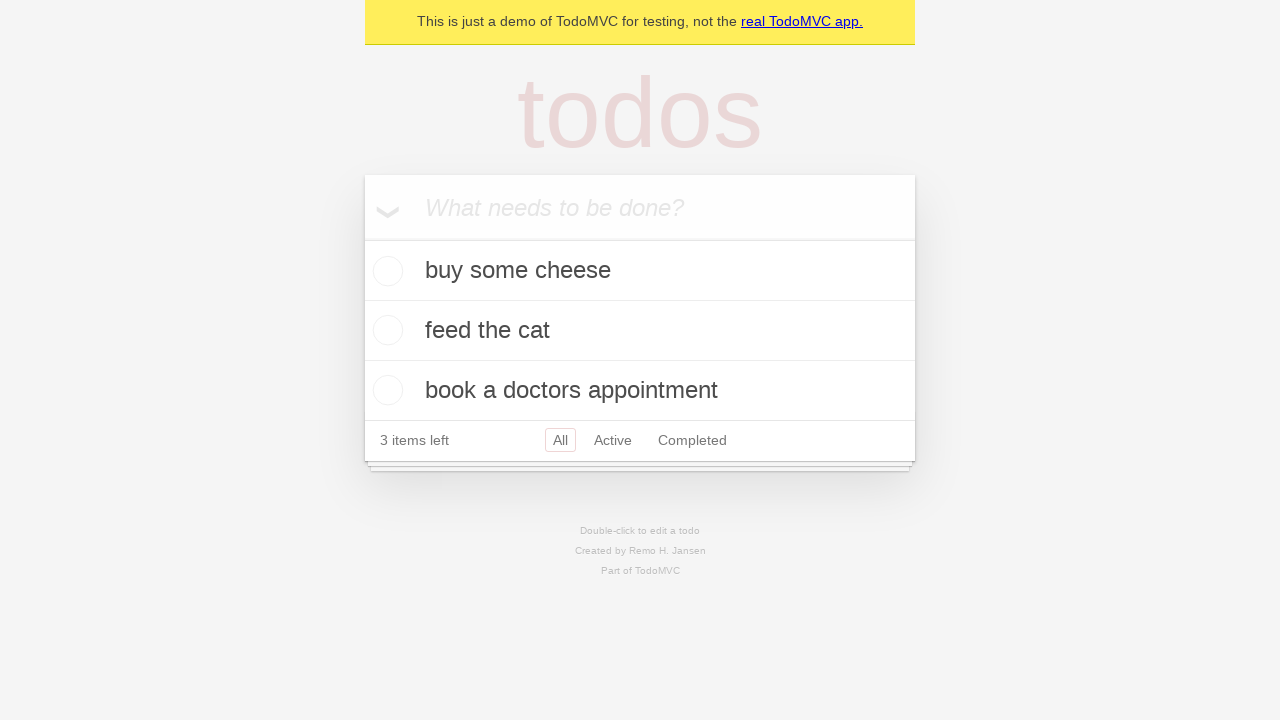